Tests a Vercel-deployed application by navigating to the main page and verifying key page elements (header, nav, main, footer) are present, then navigates through multiple sub-pages (reading, sign-in, blog, dream-interpretation) to verify they load successfully.

Starting URL: https://test-studio-firebase.vercel.app/

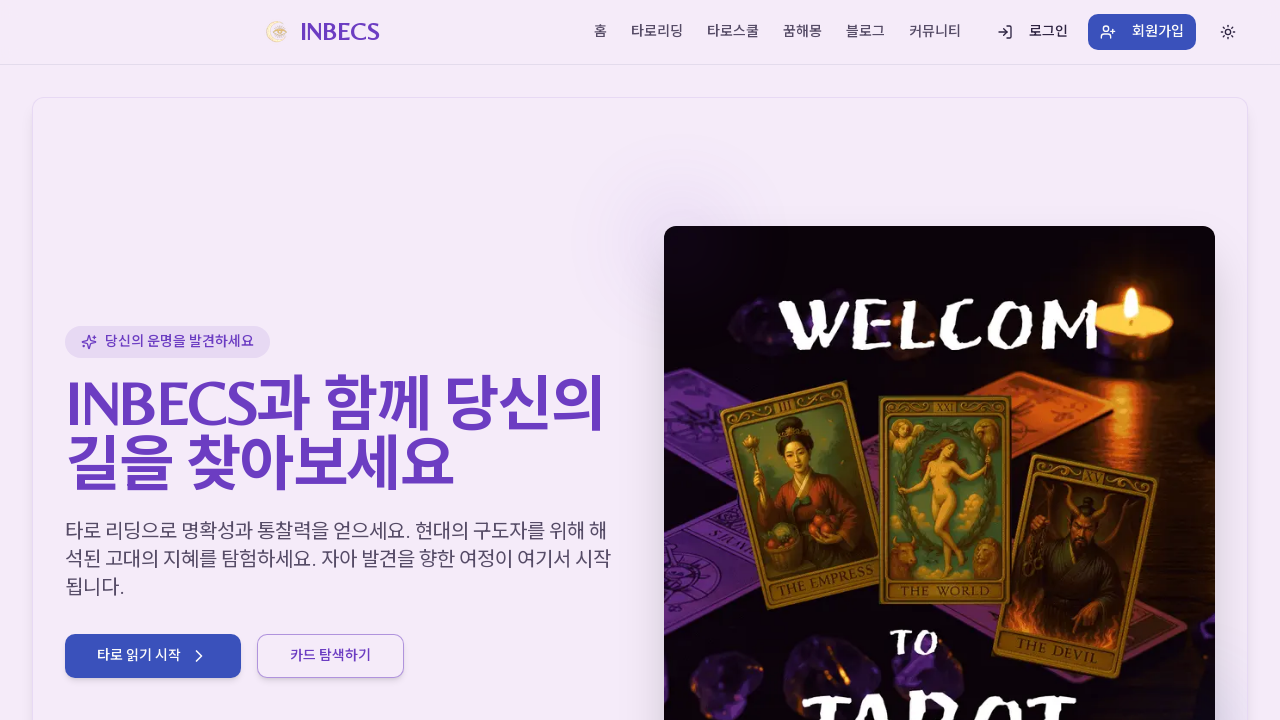

Main page DOM content loaded
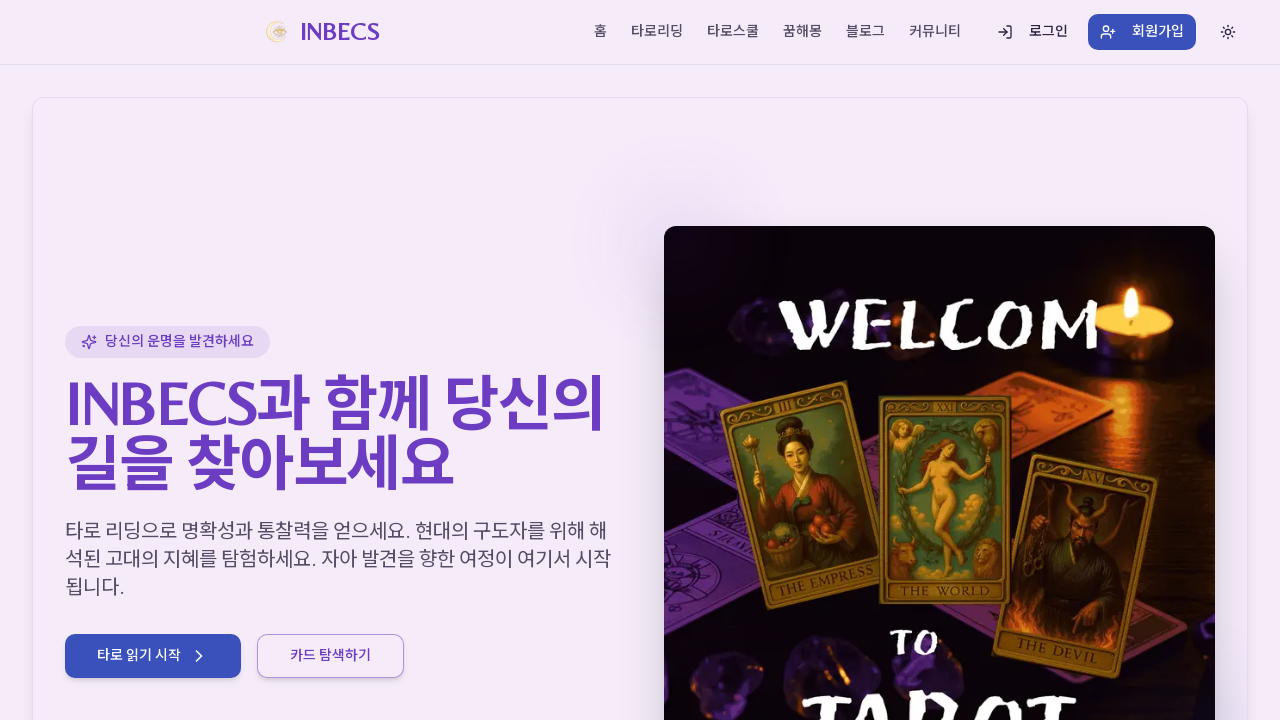

Header element found on main page
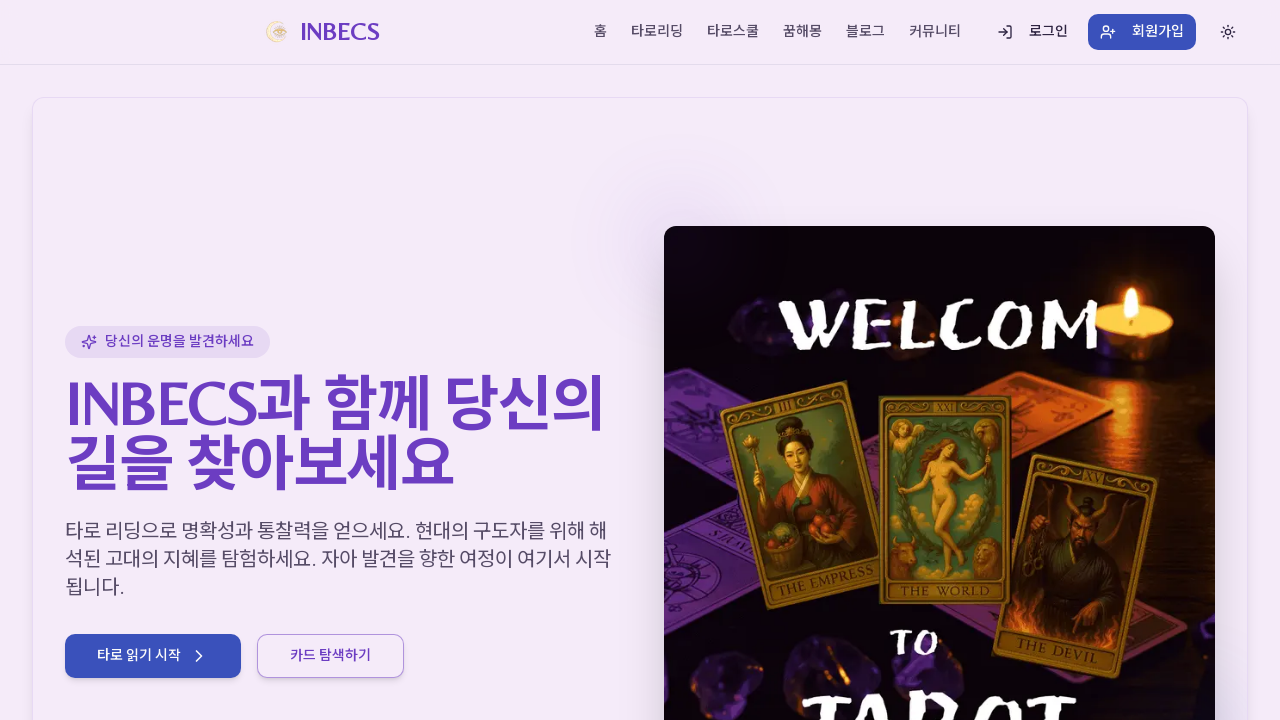

Body element verified on main page
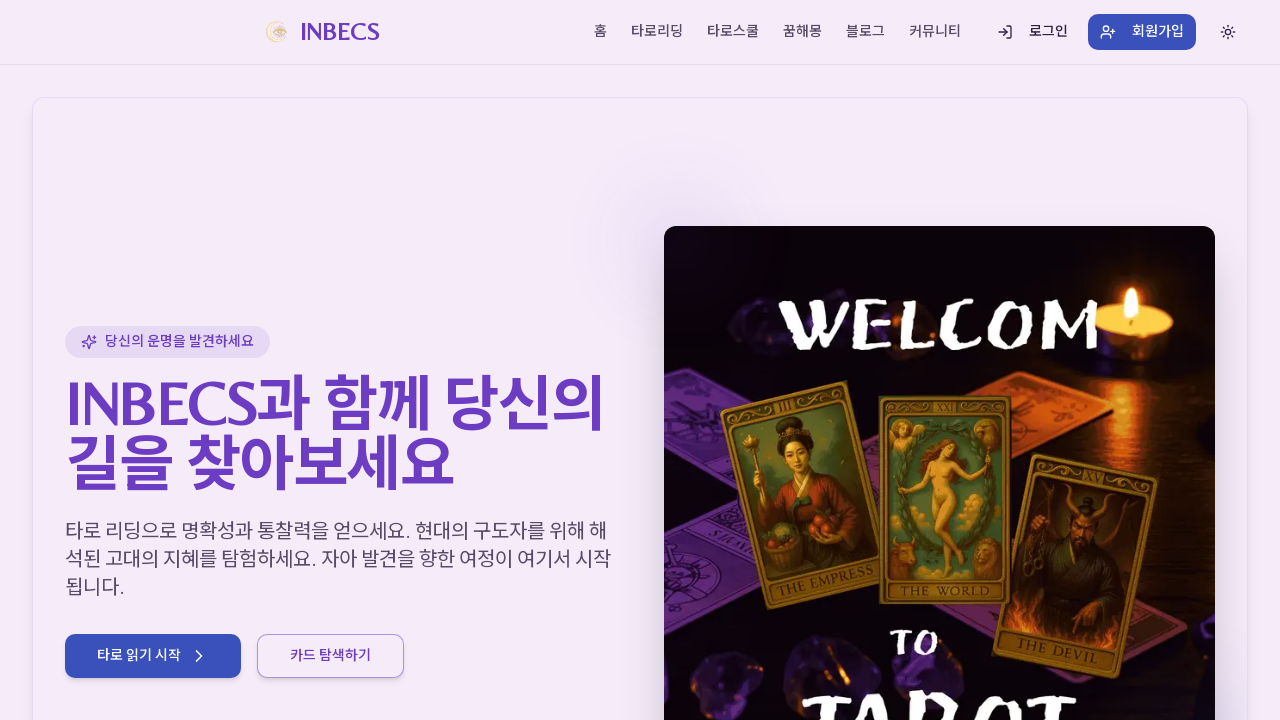

Navigated to Tarot Reading page
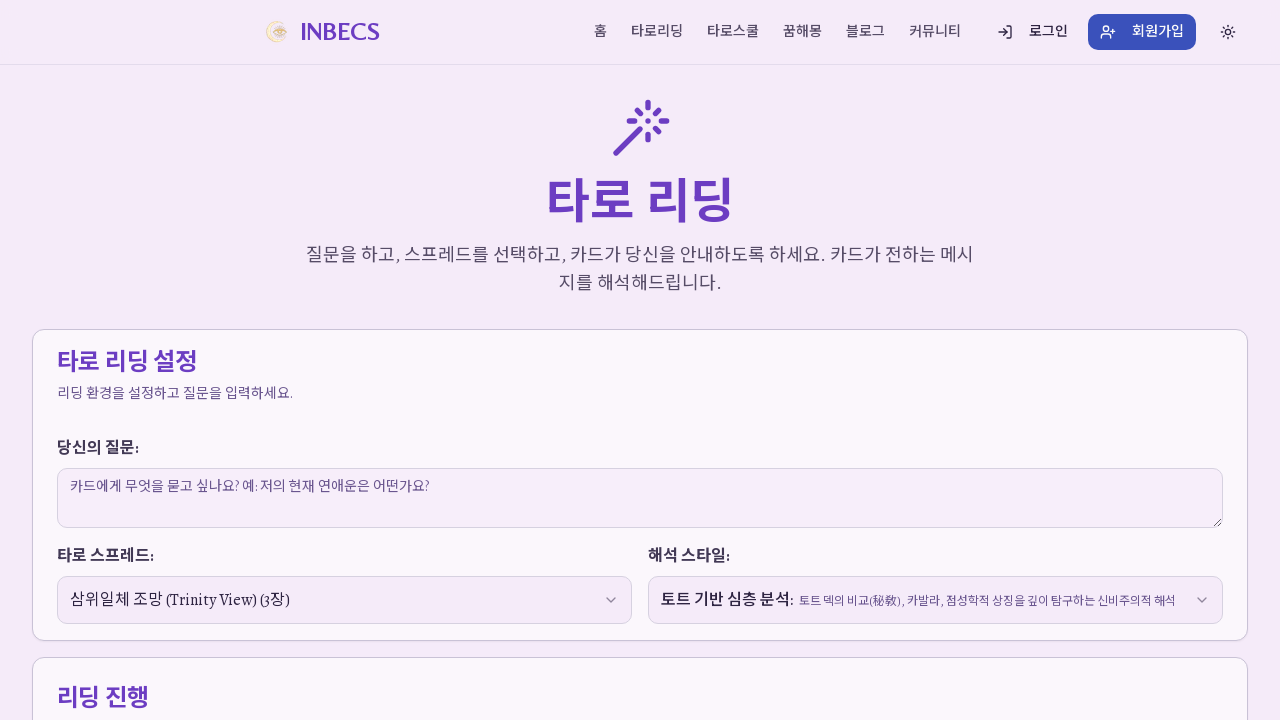

Tarot Reading page DOM content loaded
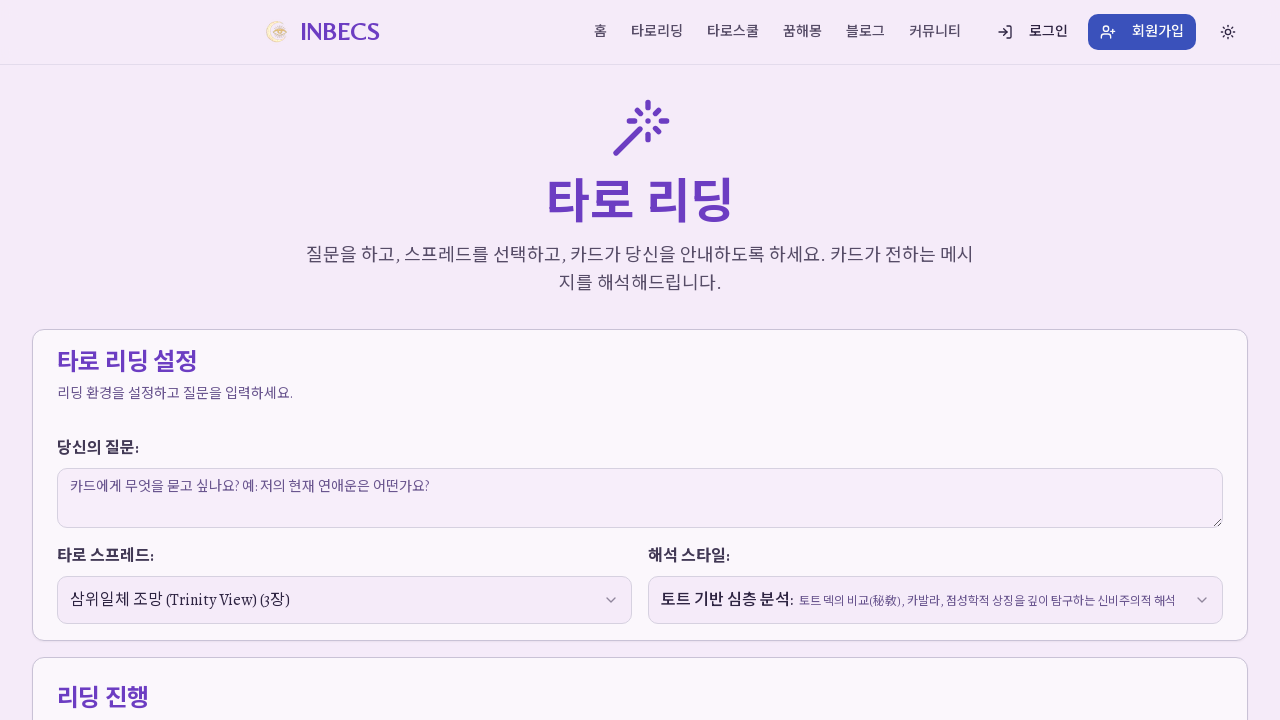

Navigated to Sign In page
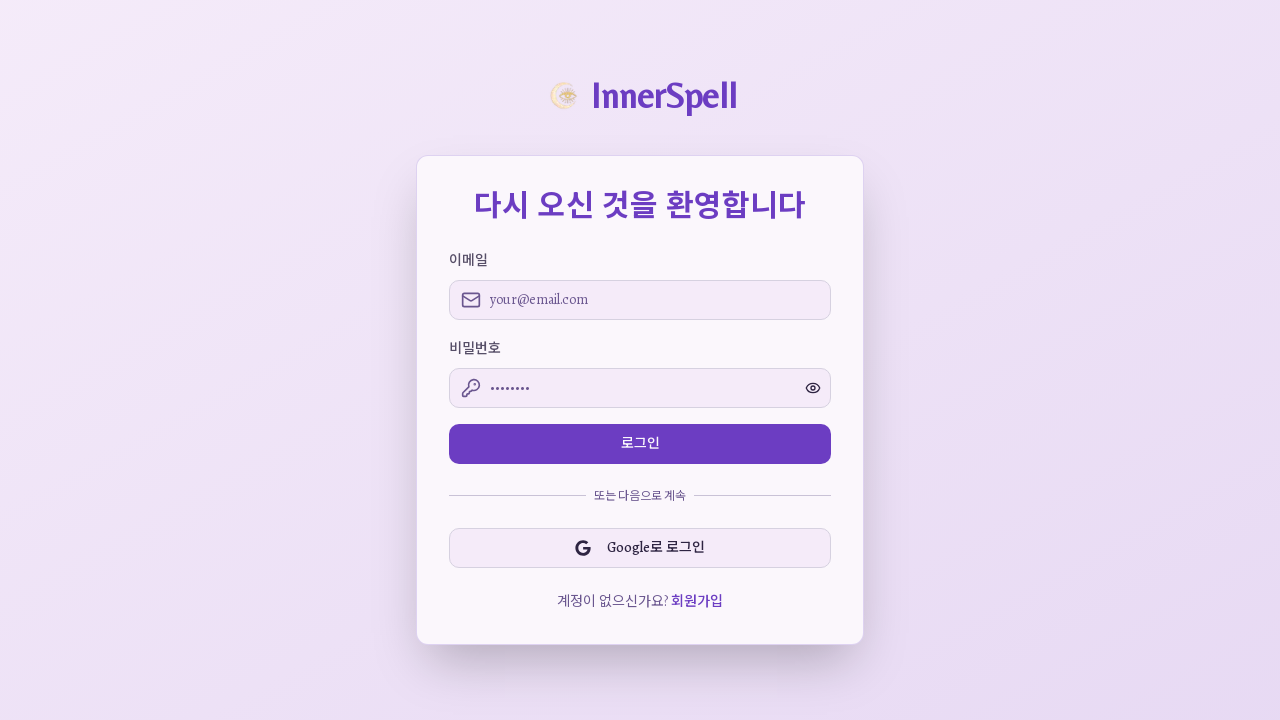

Sign In page DOM content loaded
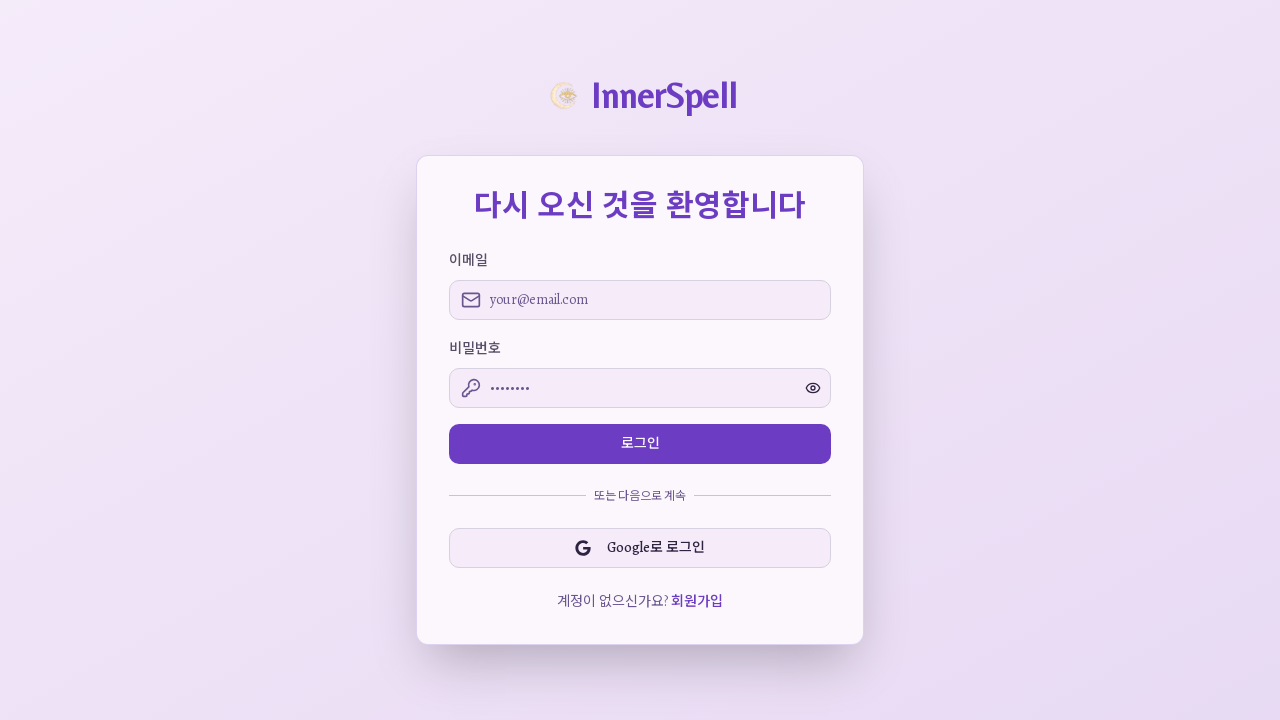

Navigated to Blog page
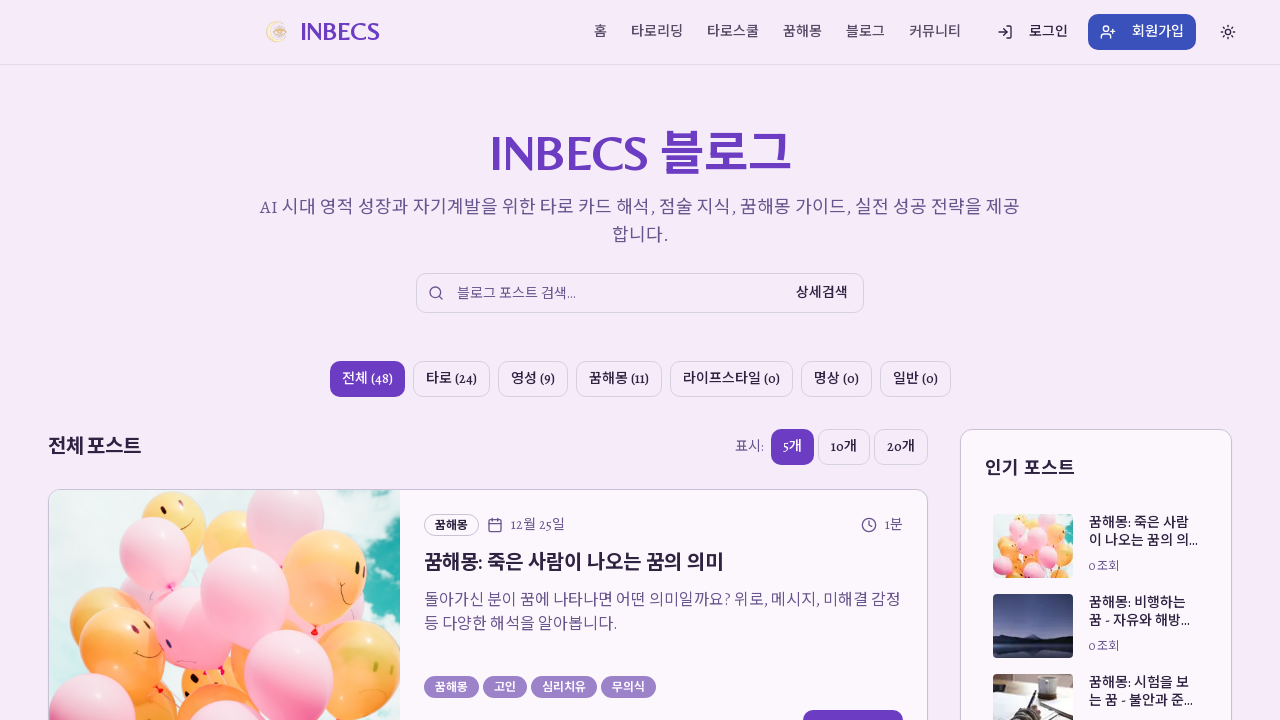

Blog page DOM content loaded
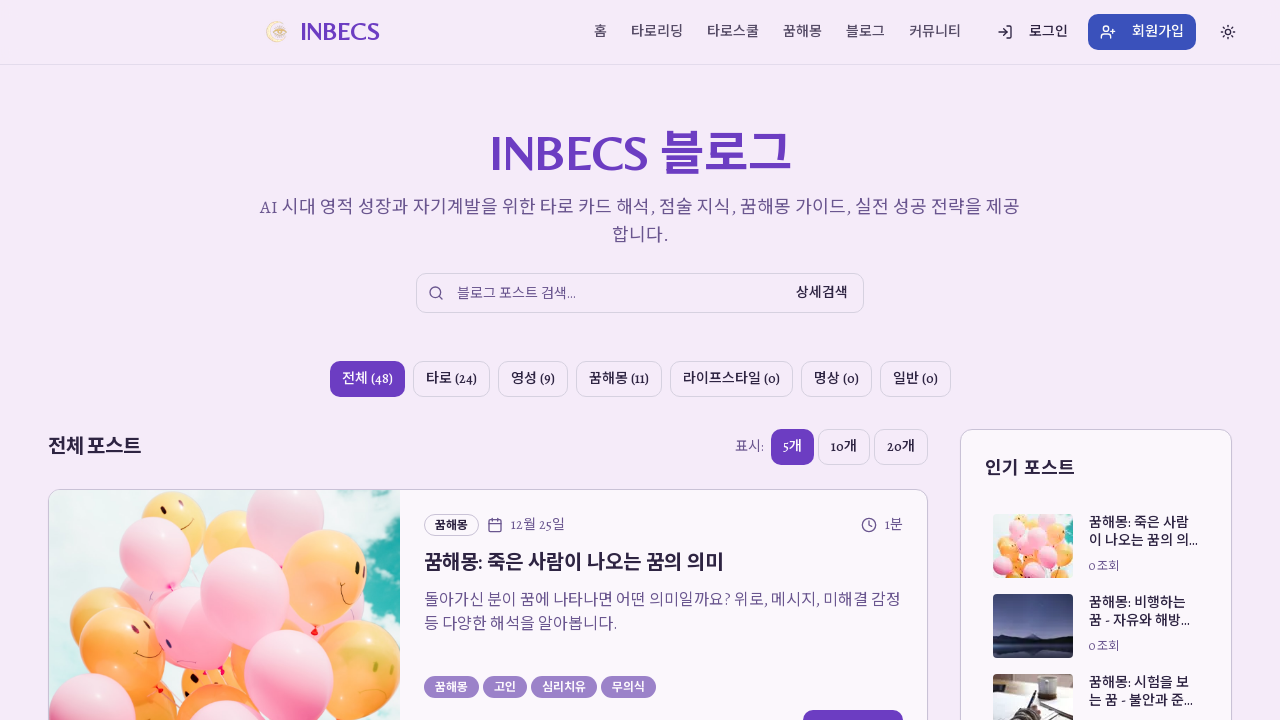

Navigated to Dream Interpretation page
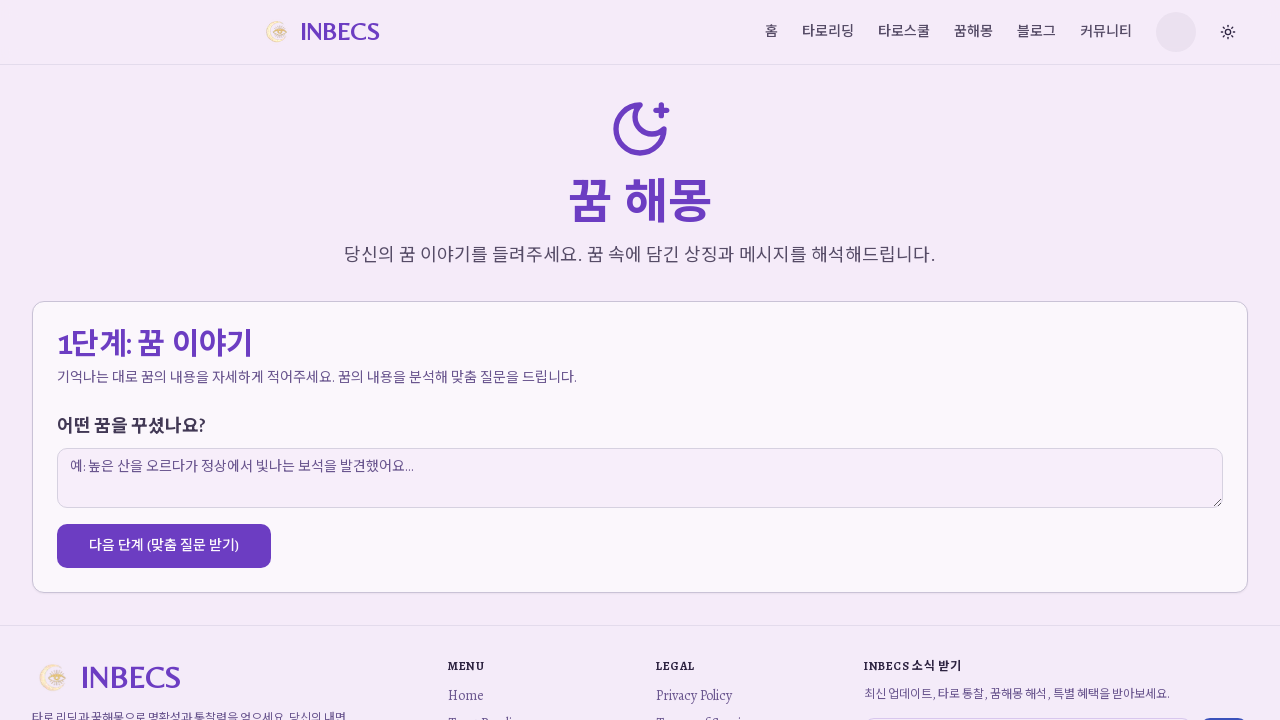

Dream Interpretation page DOM content loaded
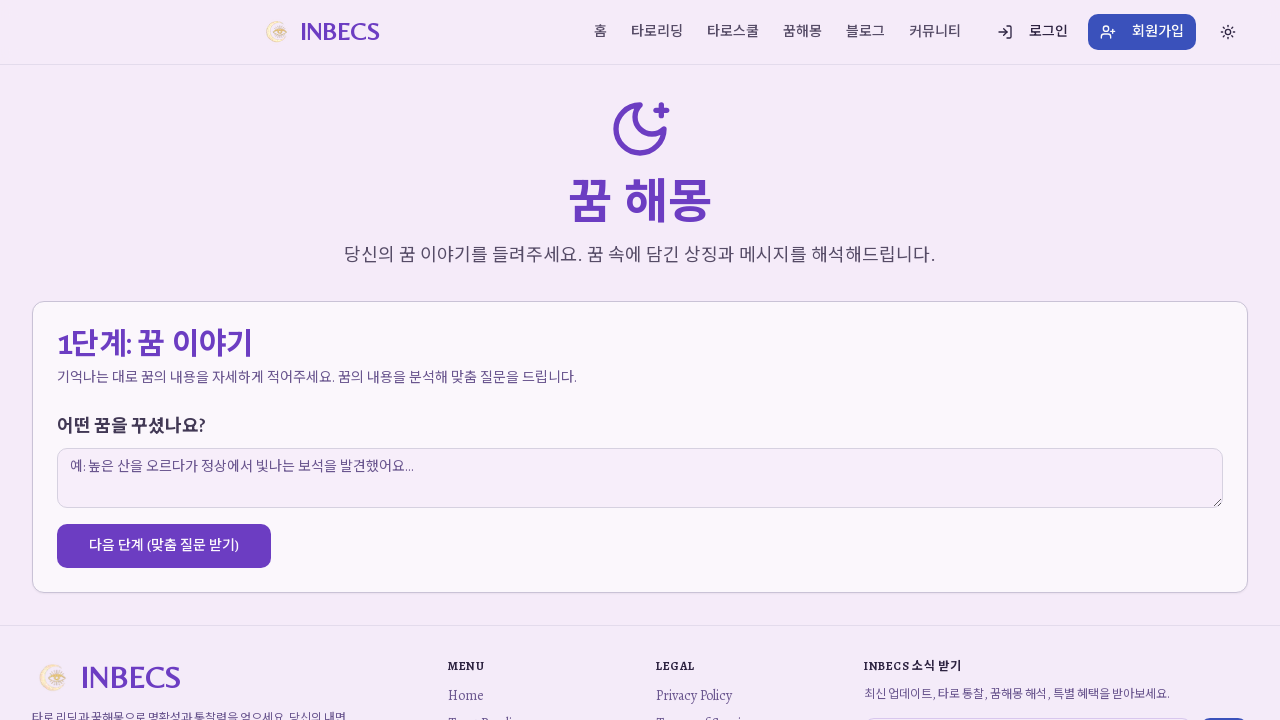

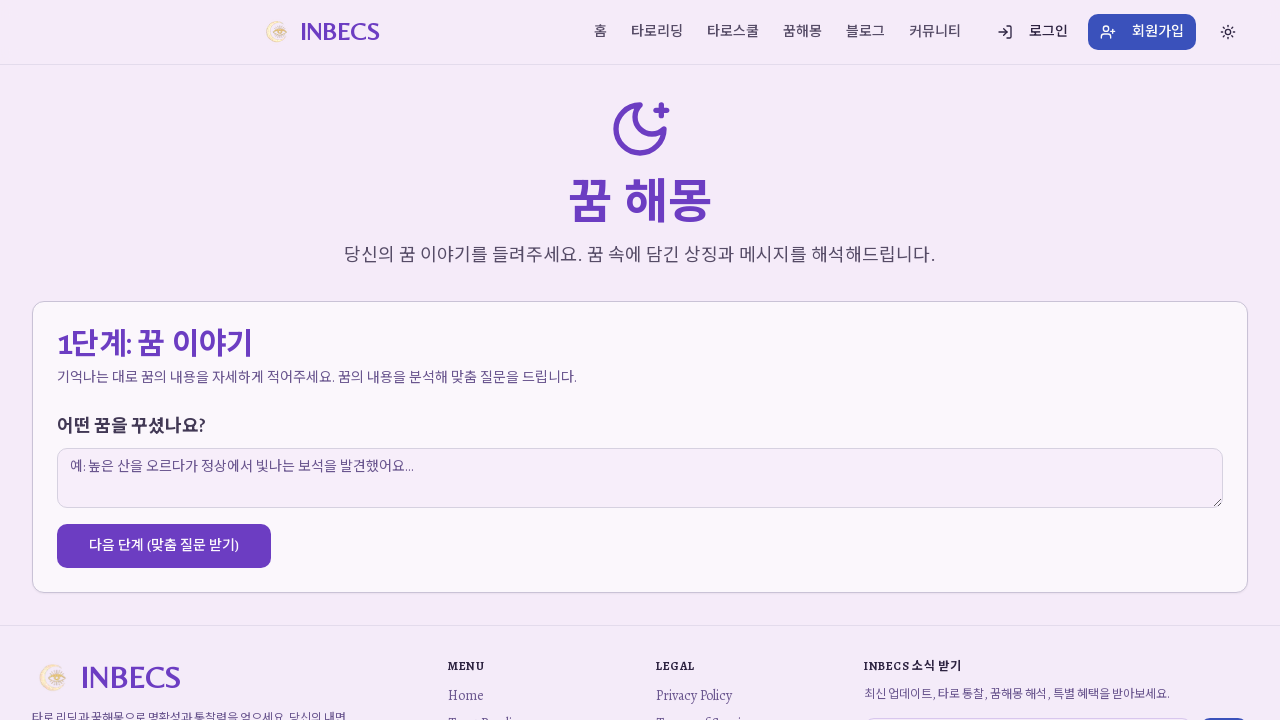